Launches the Tata Motors website and maximizes the browser window to verify the page loads successfully

Starting URL: https://www.tatamotors.com/

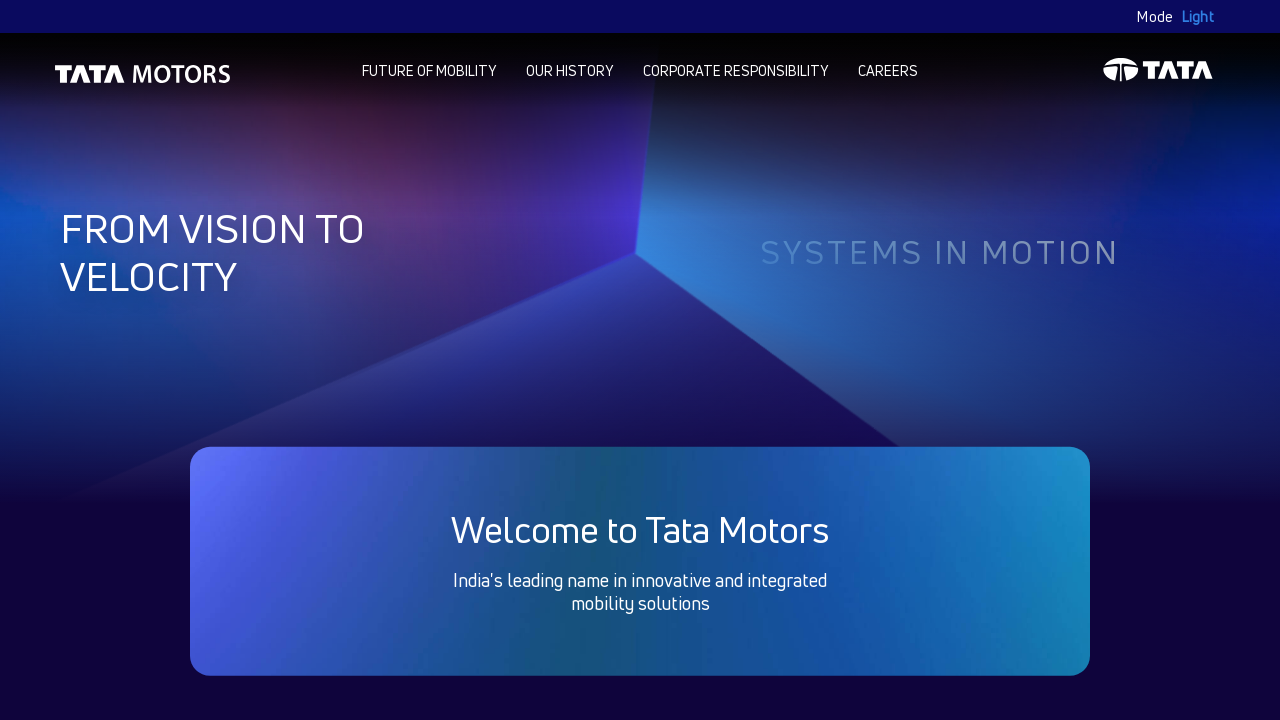

Waited for page DOM content to load
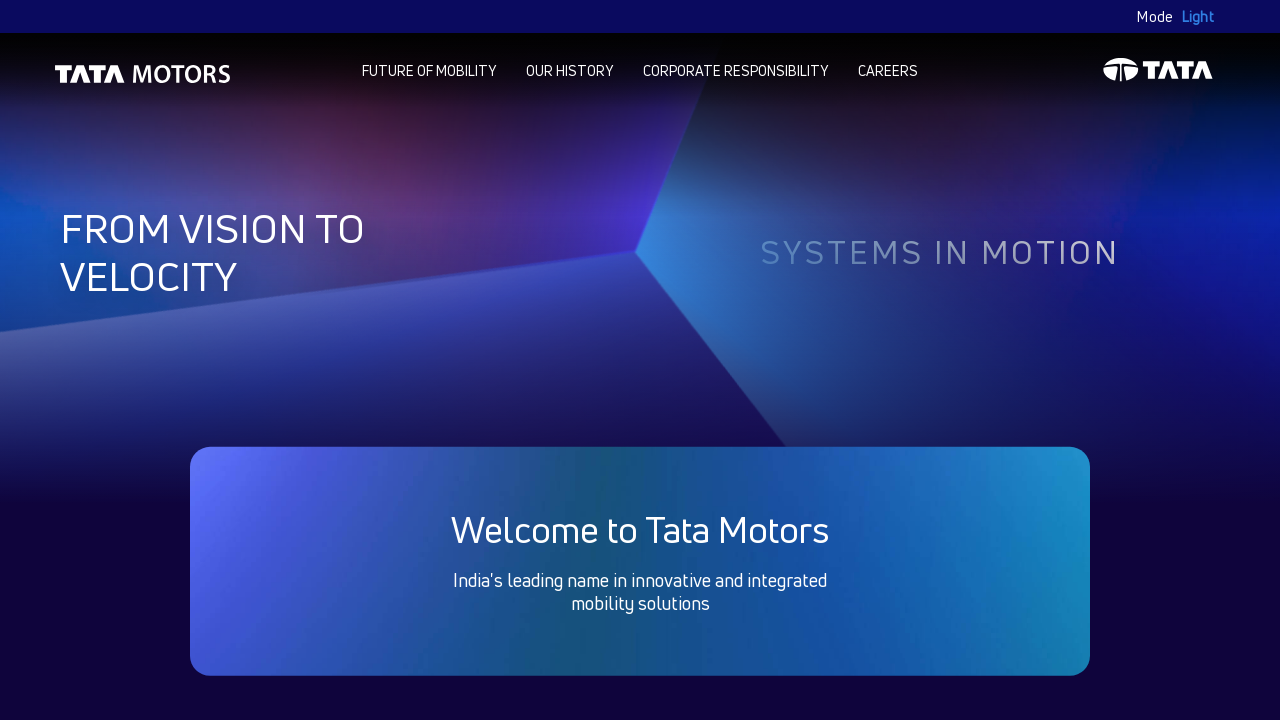

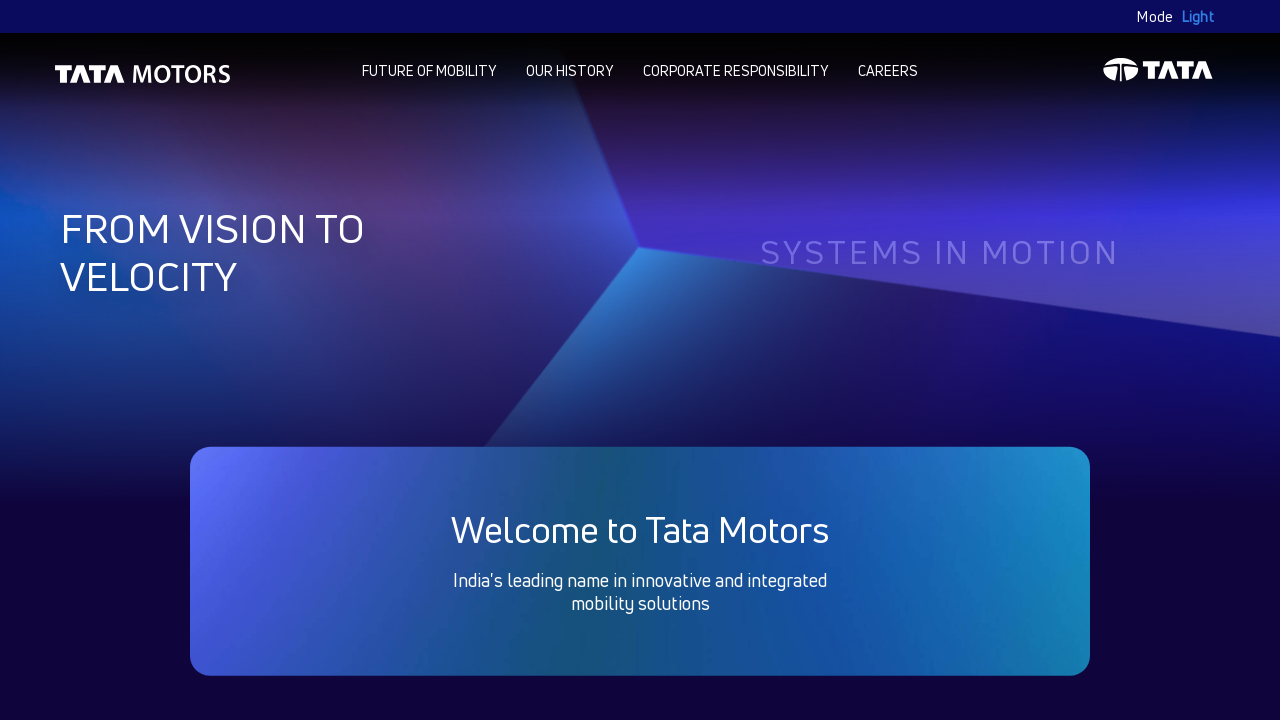